Tests dismissing a JavaScript prompt alert without entering text and verifies result shows null

Starting URL: https://the-internet.herokuapp.com/javascript_alerts

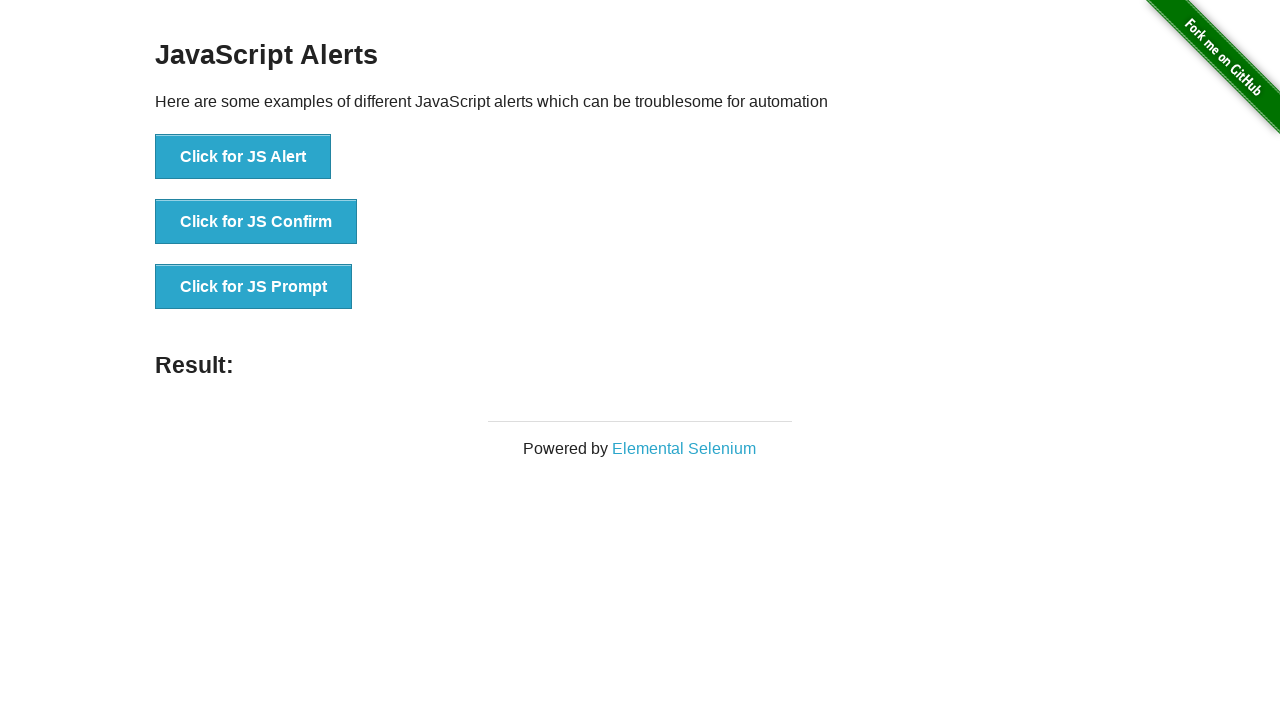

Set up dialog handler to dismiss prompt without entering text
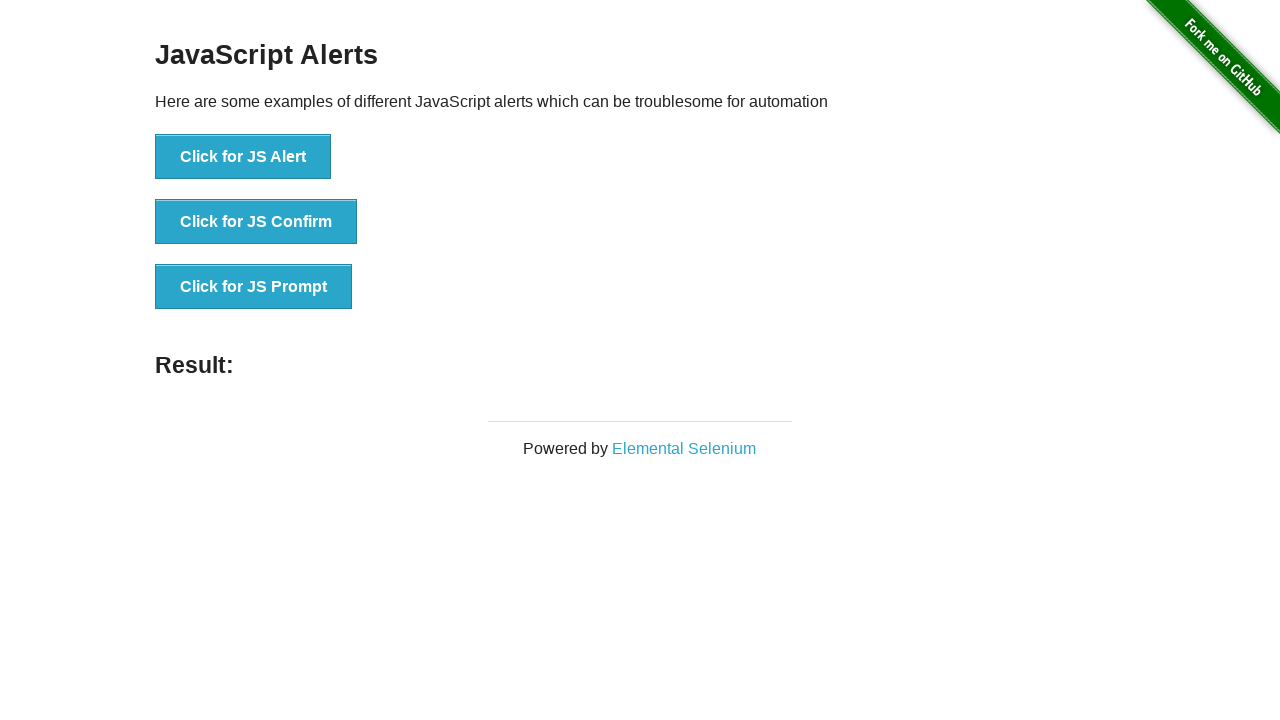

Clicked the JS Prompt button at (254, 287) on [onclick='jsPrompt()']
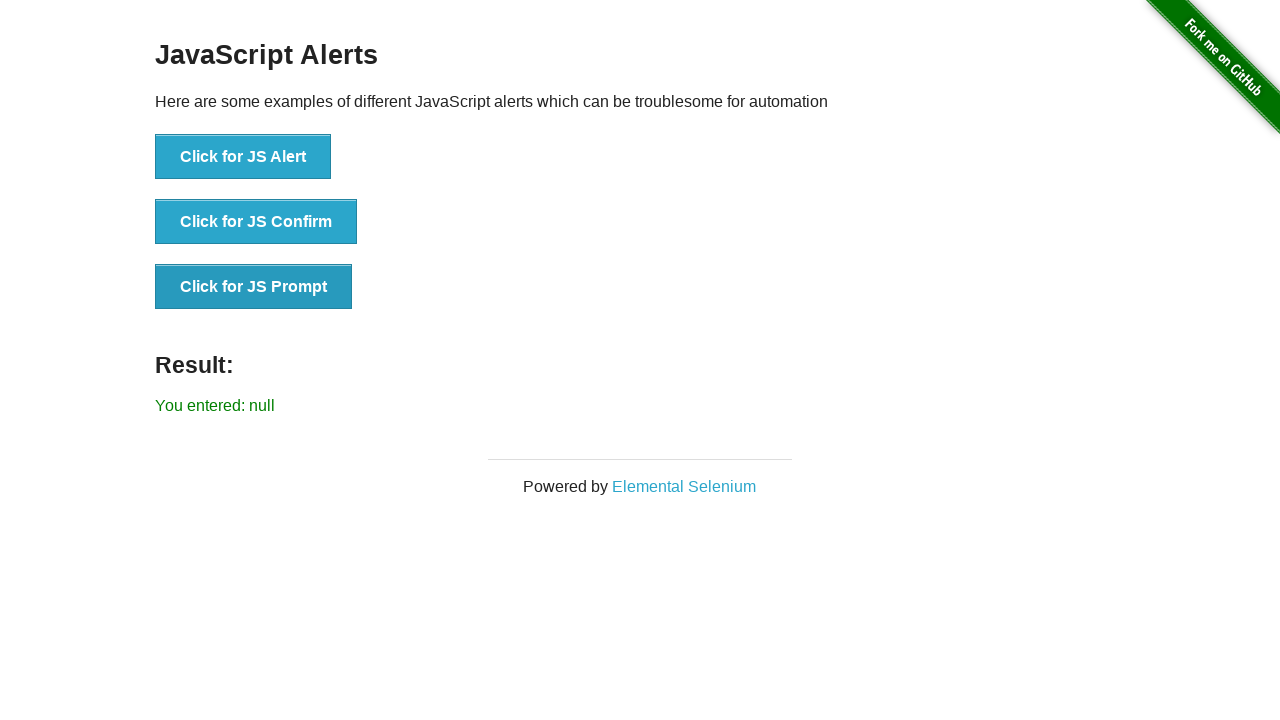

Retrieved result text from page
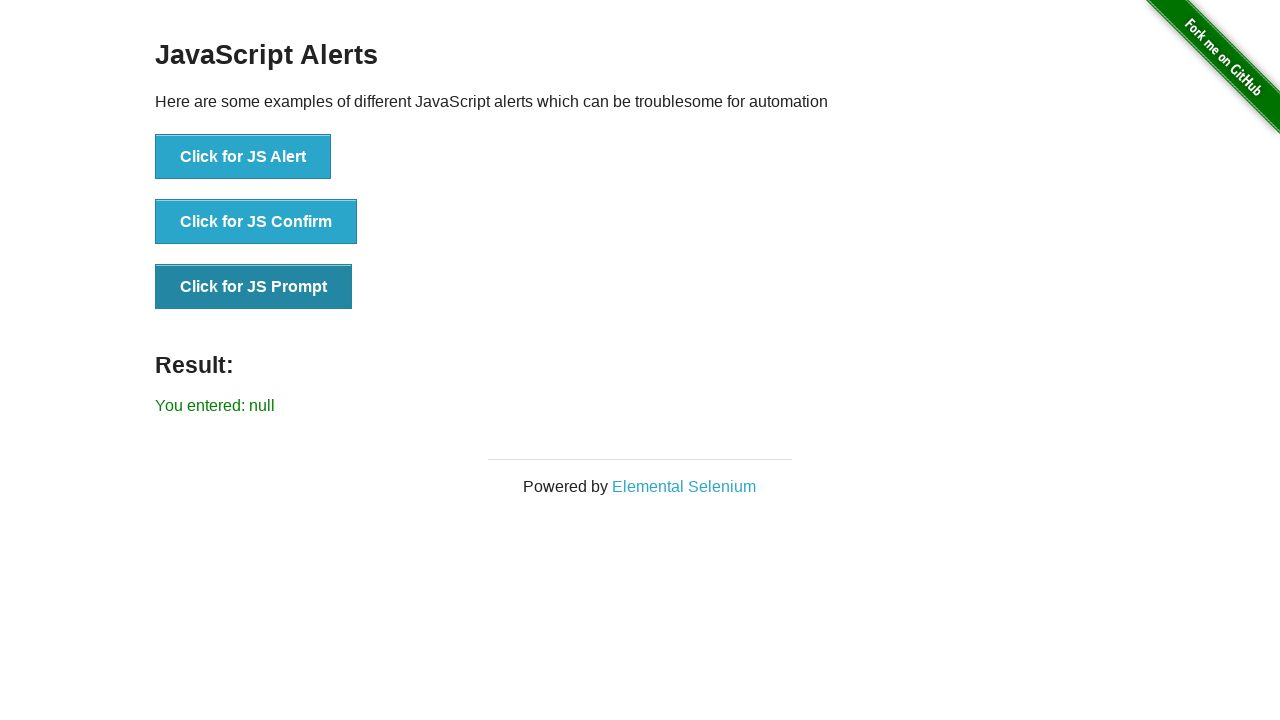

Verified result text shows 'You entered: null' confirming prompt was dismissed without text
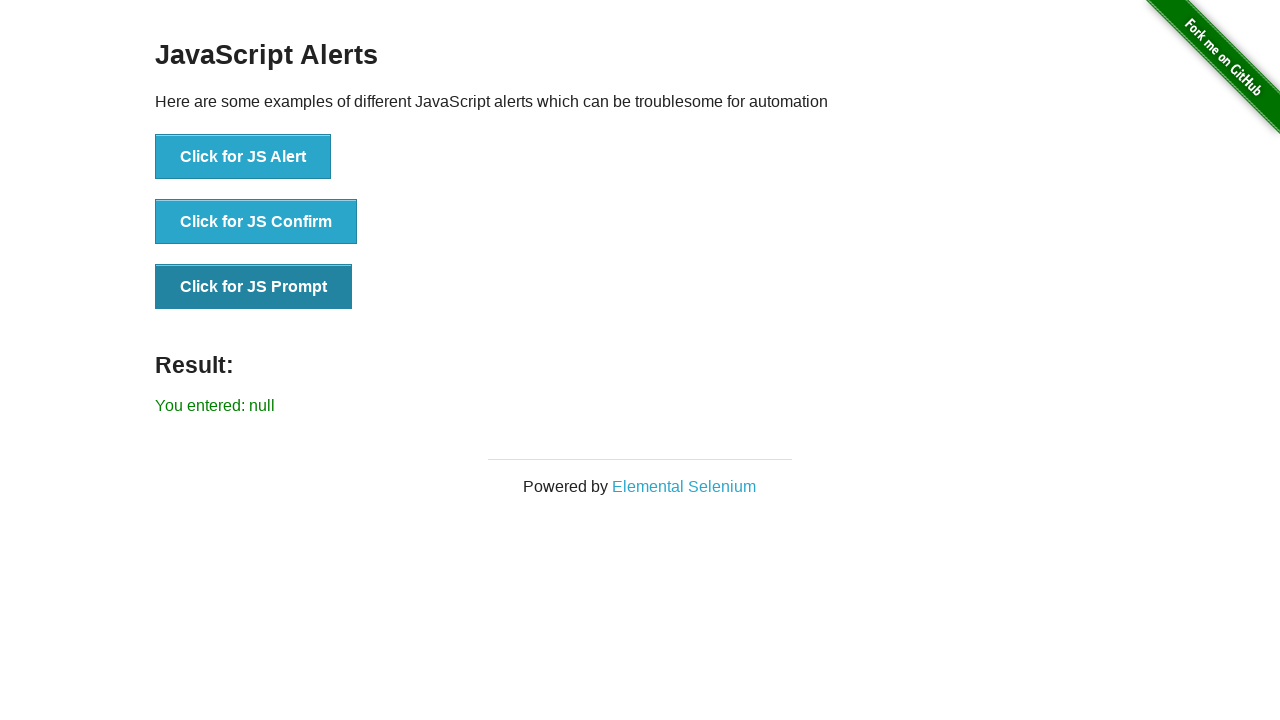

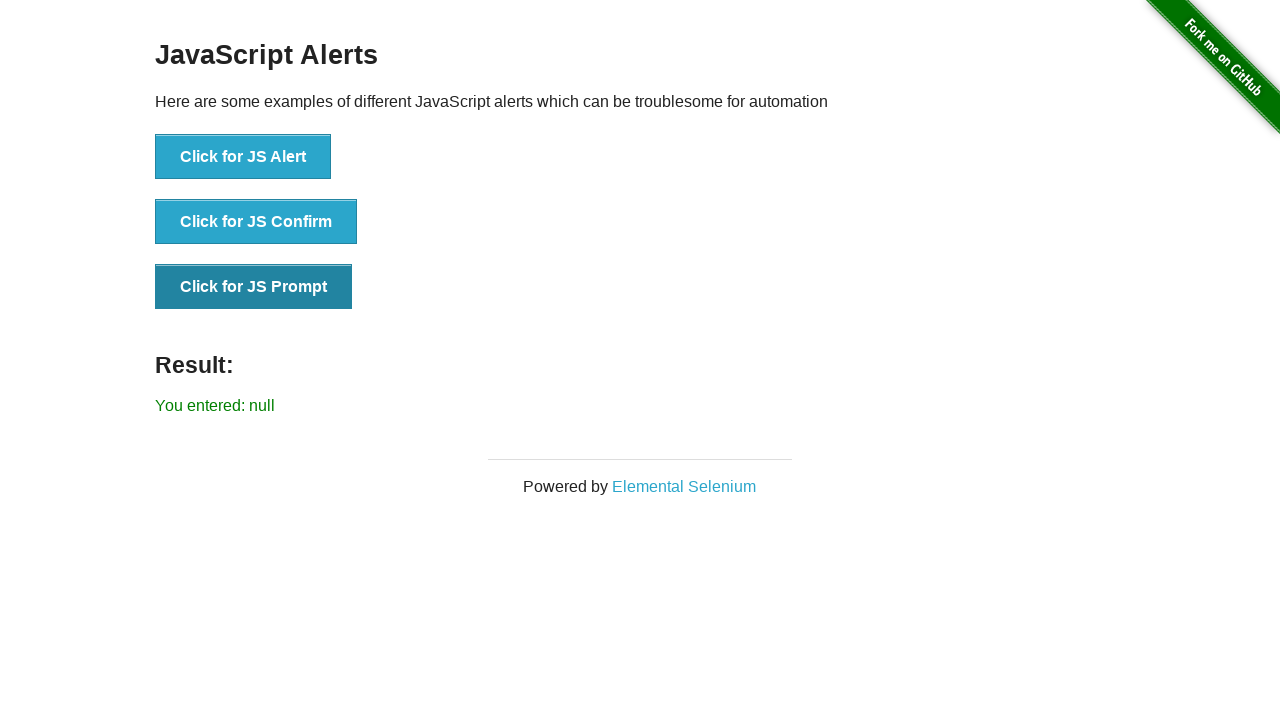